Tests mouse interactions including hover, double-click, and right-click on elements on an automation practice page

Starting URL: https://rahulshettyacademy.com/AutomationPractice/

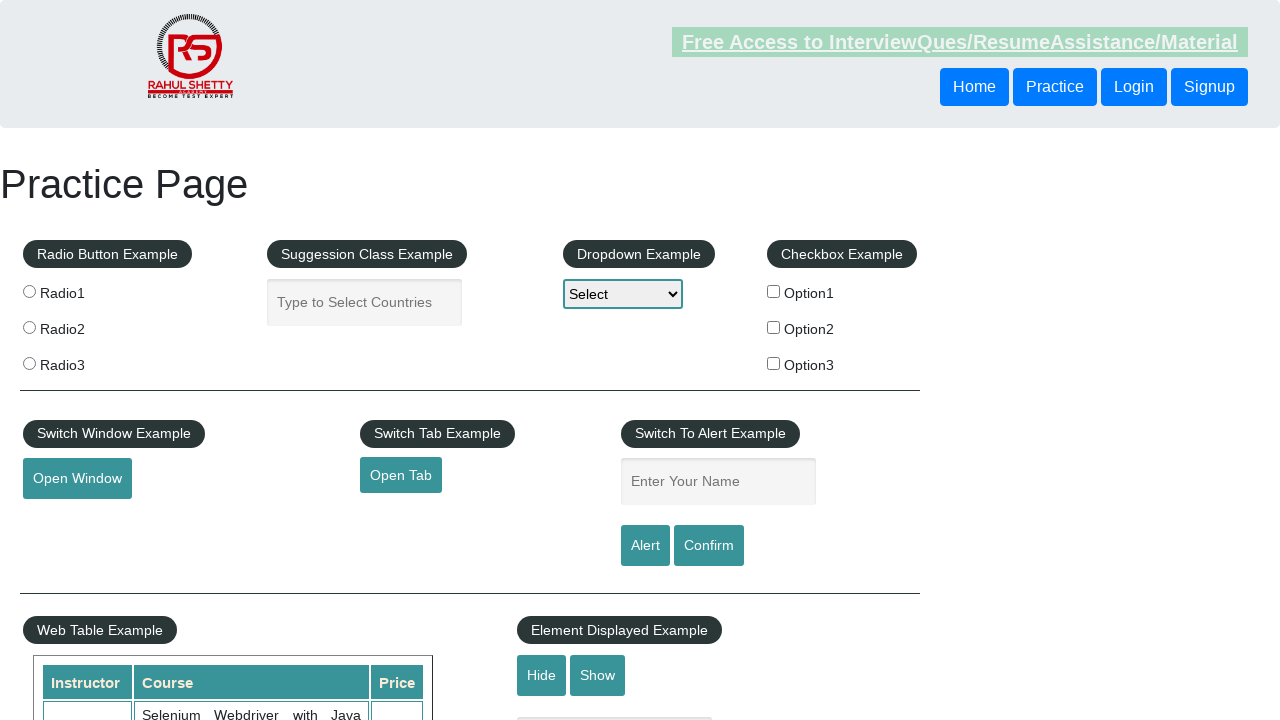

Hovered over the mousehover element at (83, 361) on #mousehover
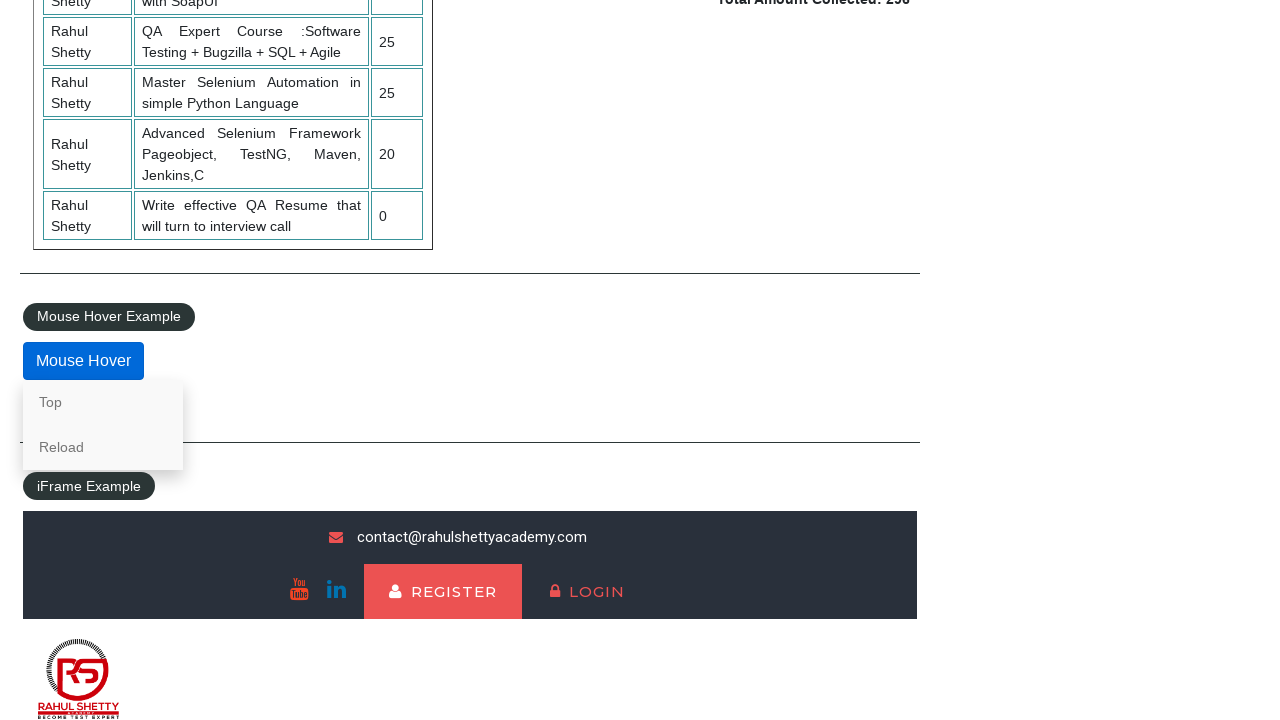

Double-clicked on the Home button at (974, 87) on xpath=//button[text()='Home']
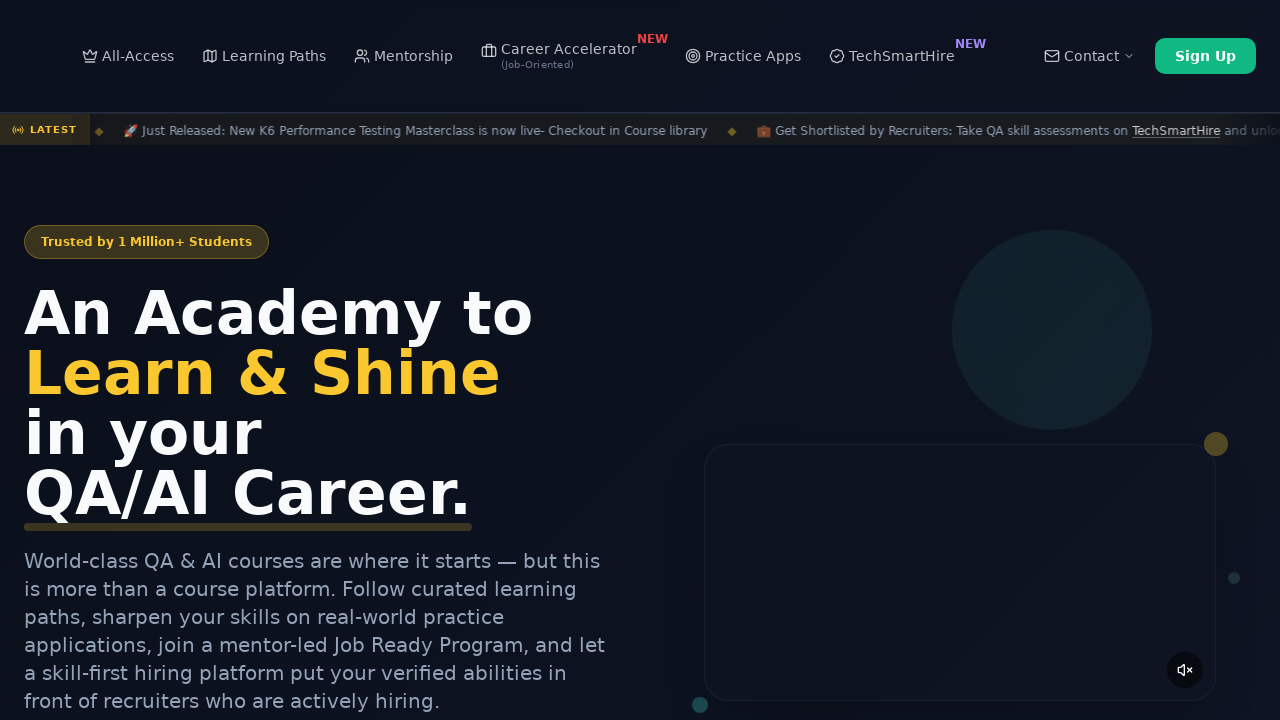

Navigated back to the previous page
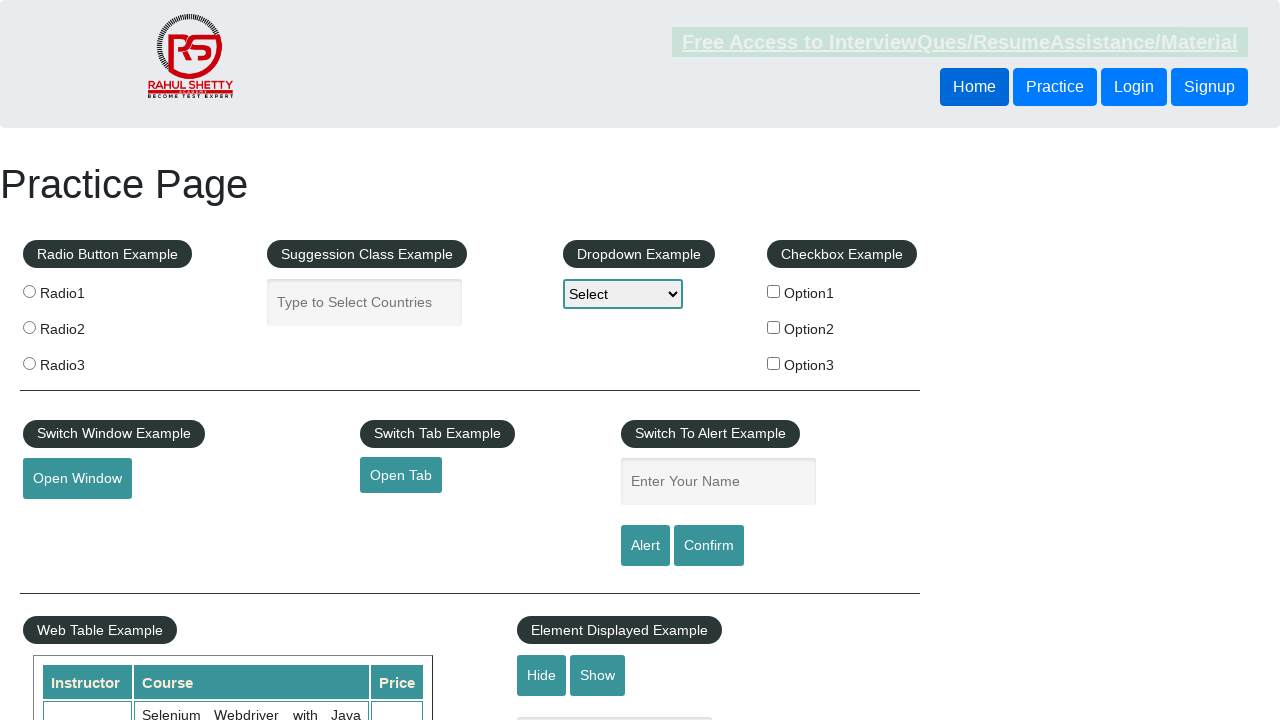

Right-clicked on the Home button at (974, 87) on //button[text()='Home']
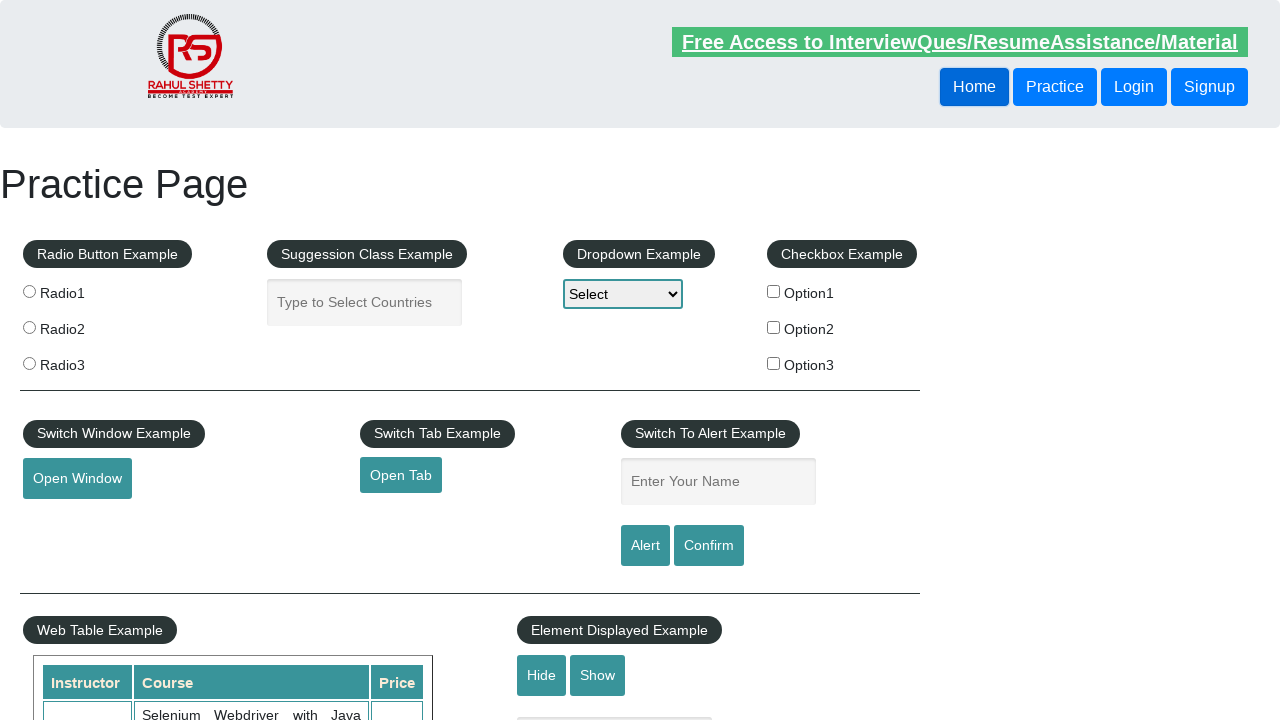

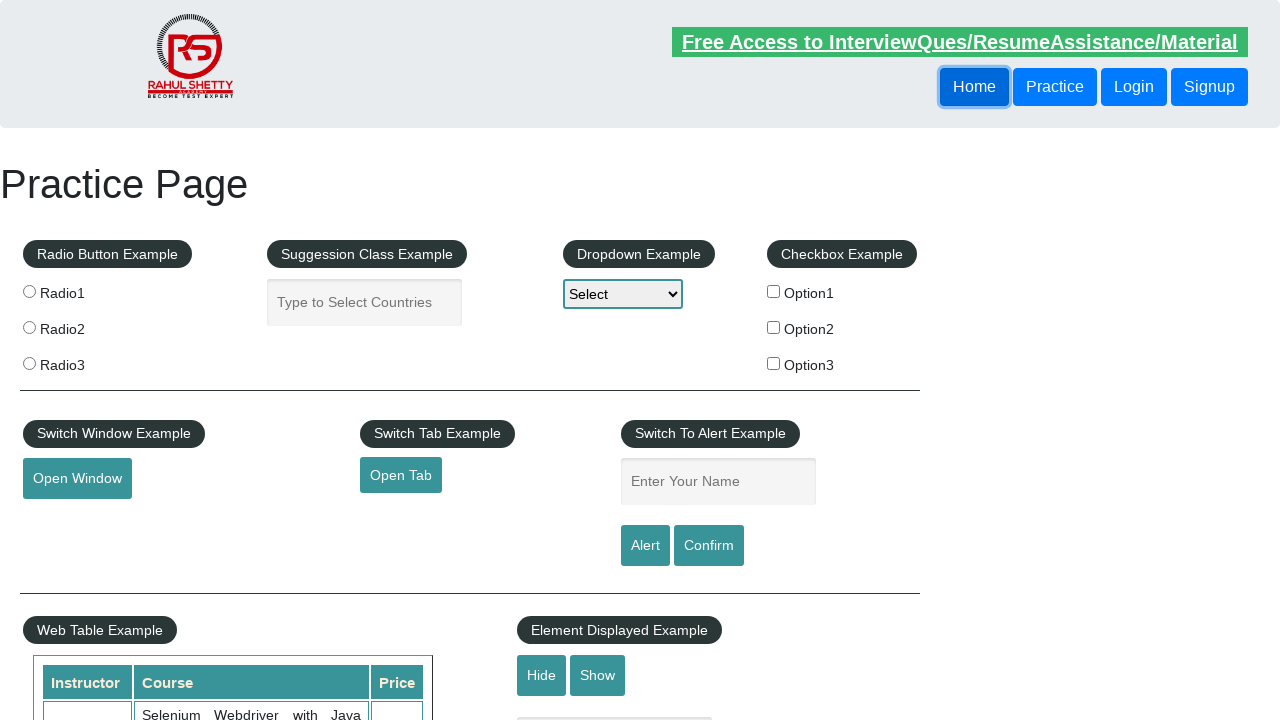